Tests that the complete-all checkbox updates its state when individual items are completed or cleared

Starting URL: https://demo.playwright.dev/todomvc

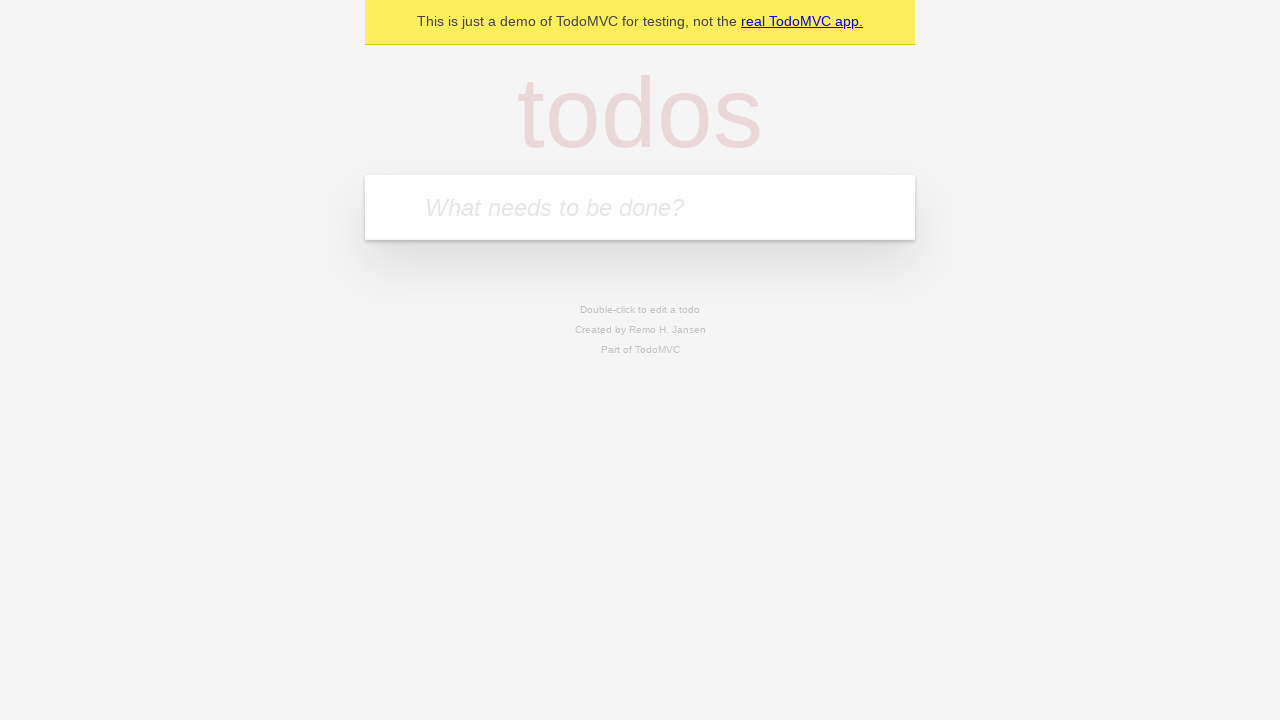

Navigated to TodoMVC demo application
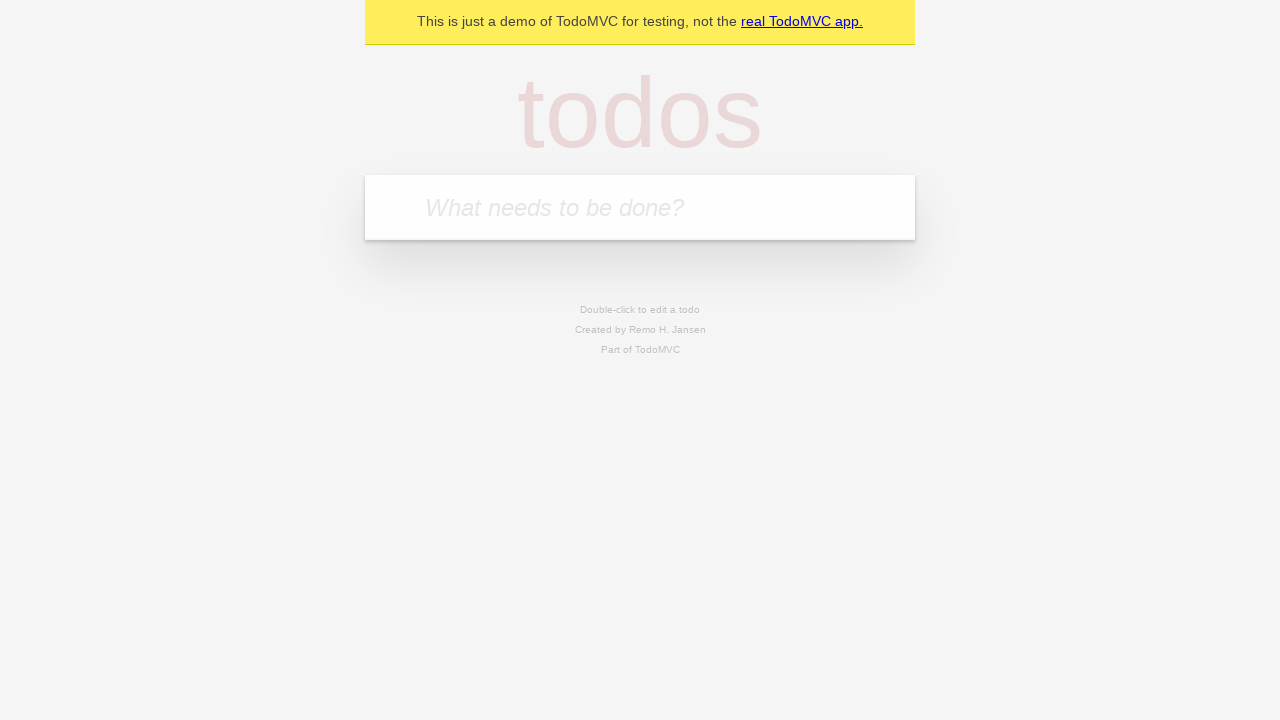

Located the new todo input field
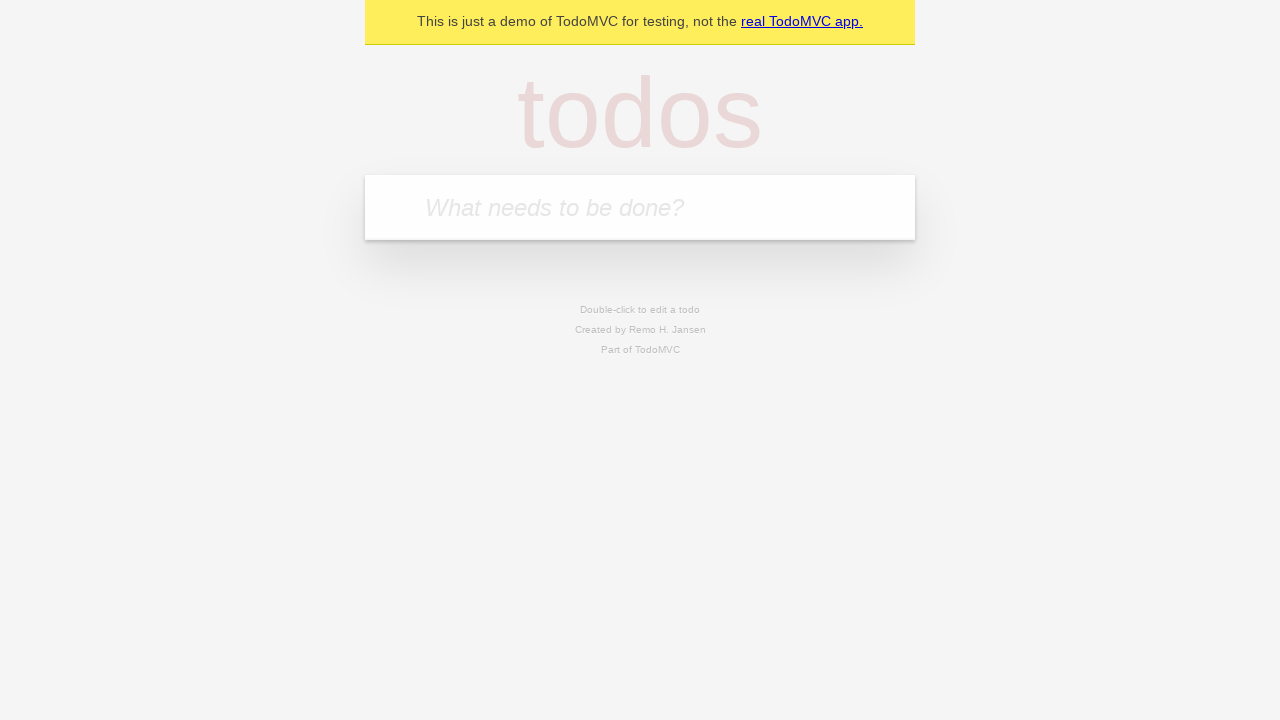

Filled todo input with 'buy some cheese' on internal:attr=[placeholder="What needs to be done?"i]
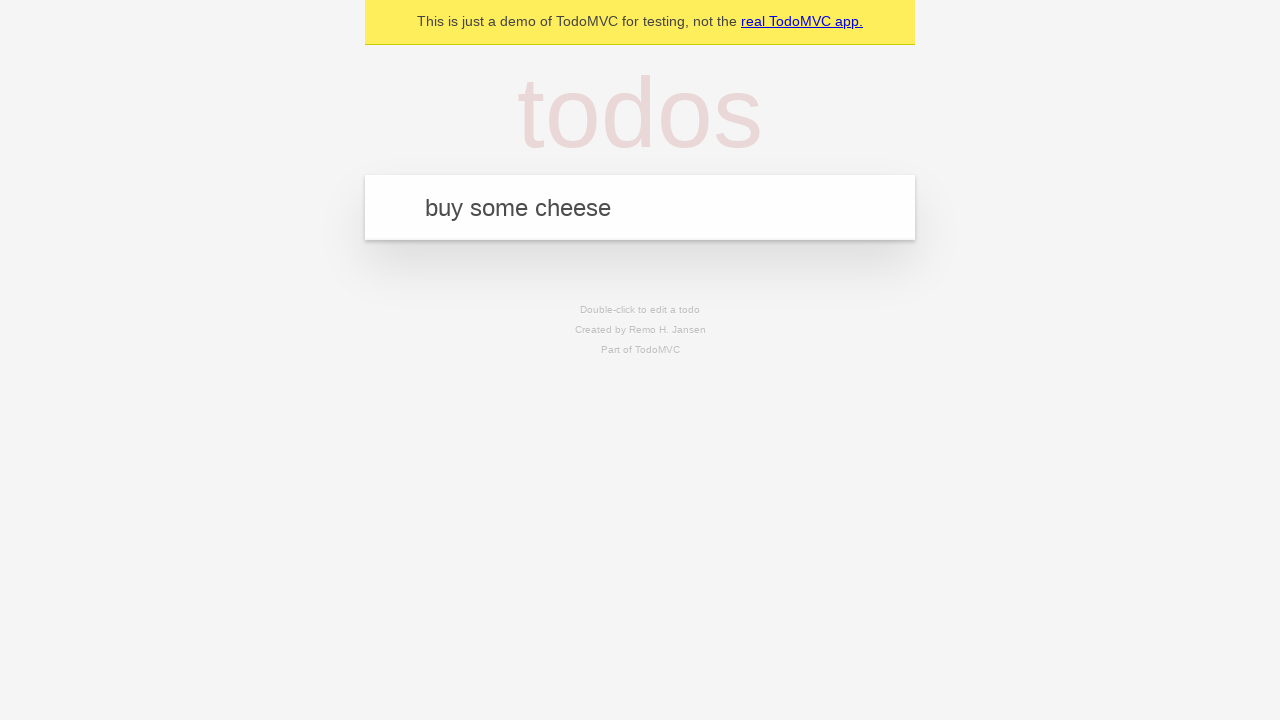

Pressed Enter to create todo 'buy some cheese' on internal:attr=[placeholder="What needs to be done?"i]
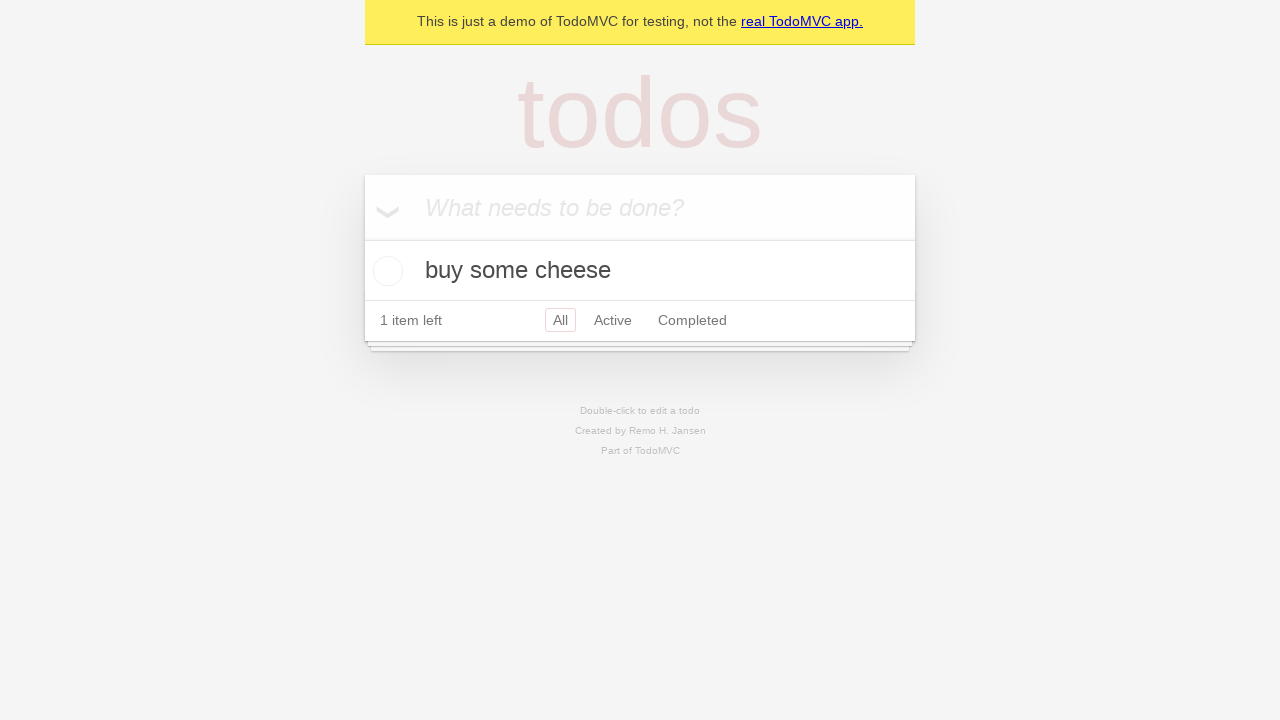

Filled todo input with 'feed the cat' on internal:attr=[placeholder="What needs to be done?"i]
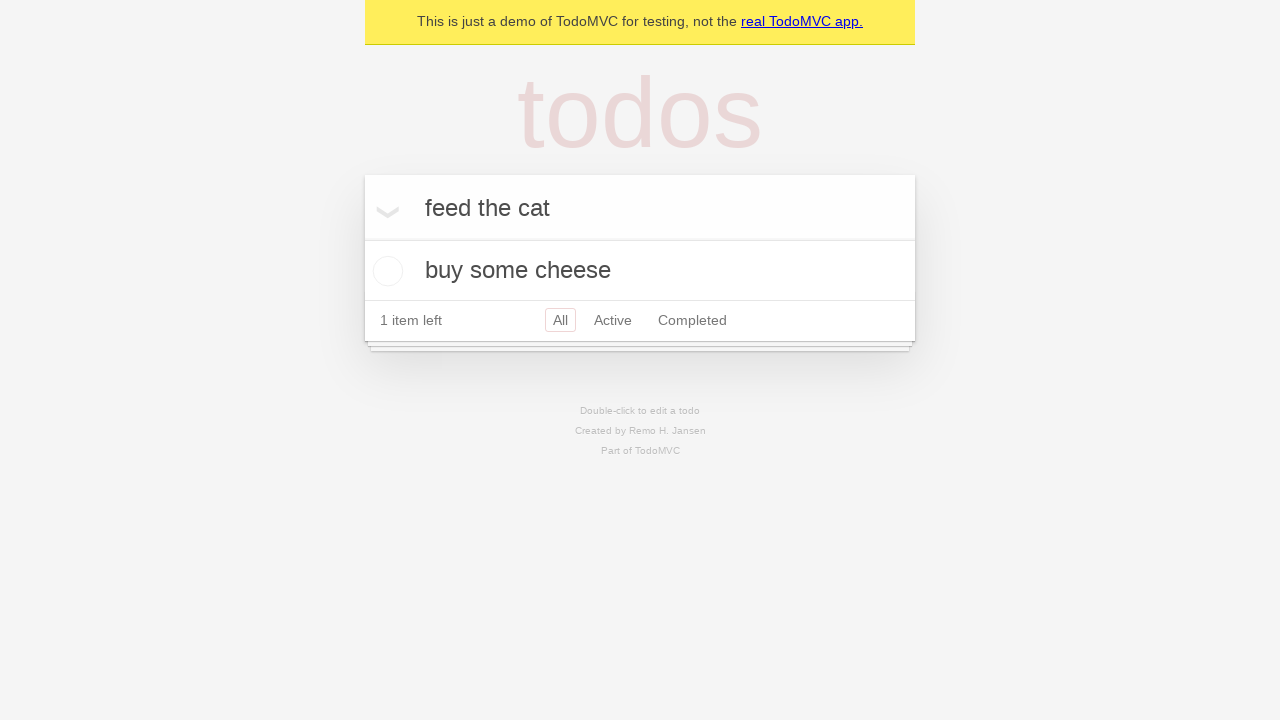

Pressed Enter to create todo 'feed the cat' on internal:attr=[placeholder="What needs to be done?"i]
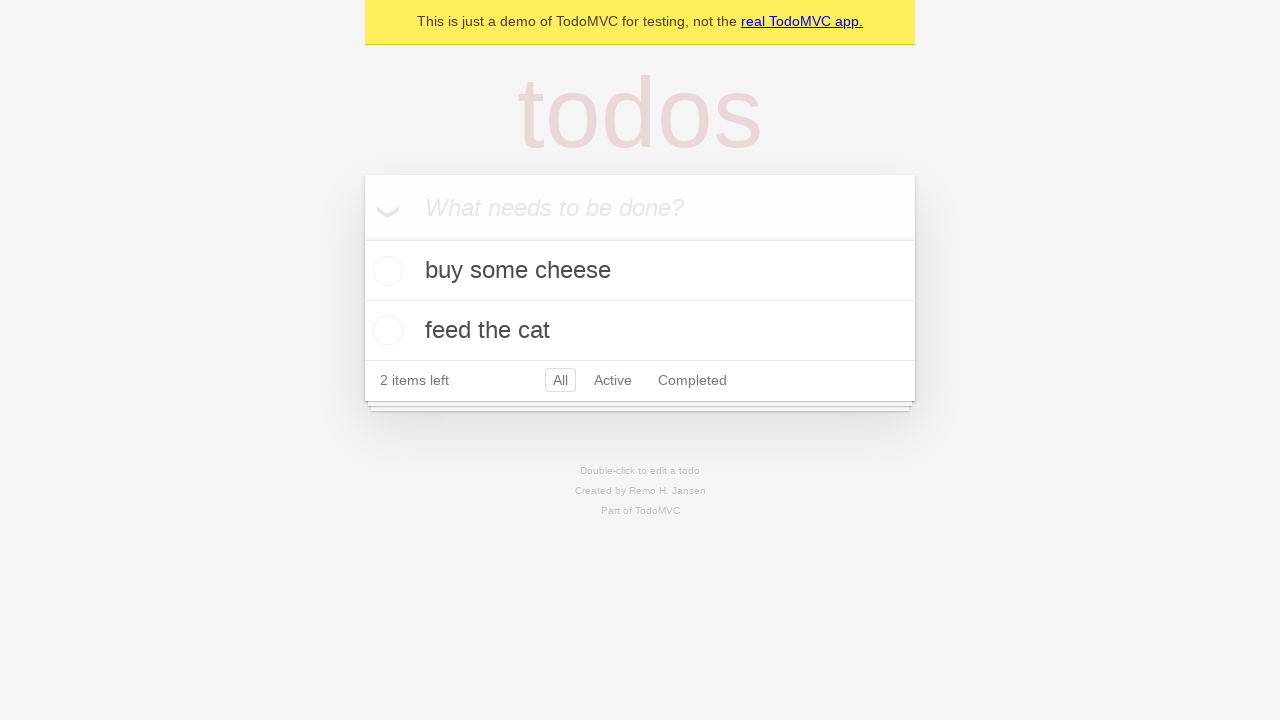

Filled todo input with 'book a doctors appointment' on internal:attr=[placeholder="What needs to be done?"i]
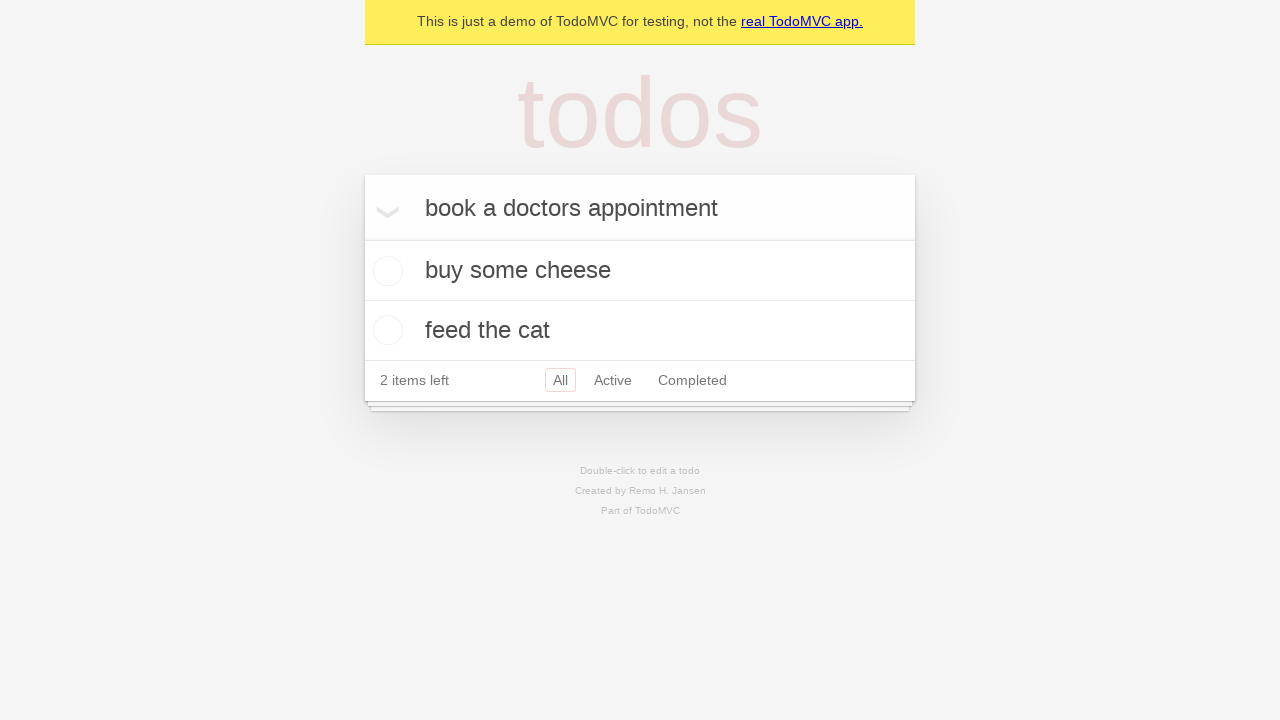

Pressed Enter to create todo 'book a doctors appointment' on internal:attr=[placeholder="What needs to be done?"i]
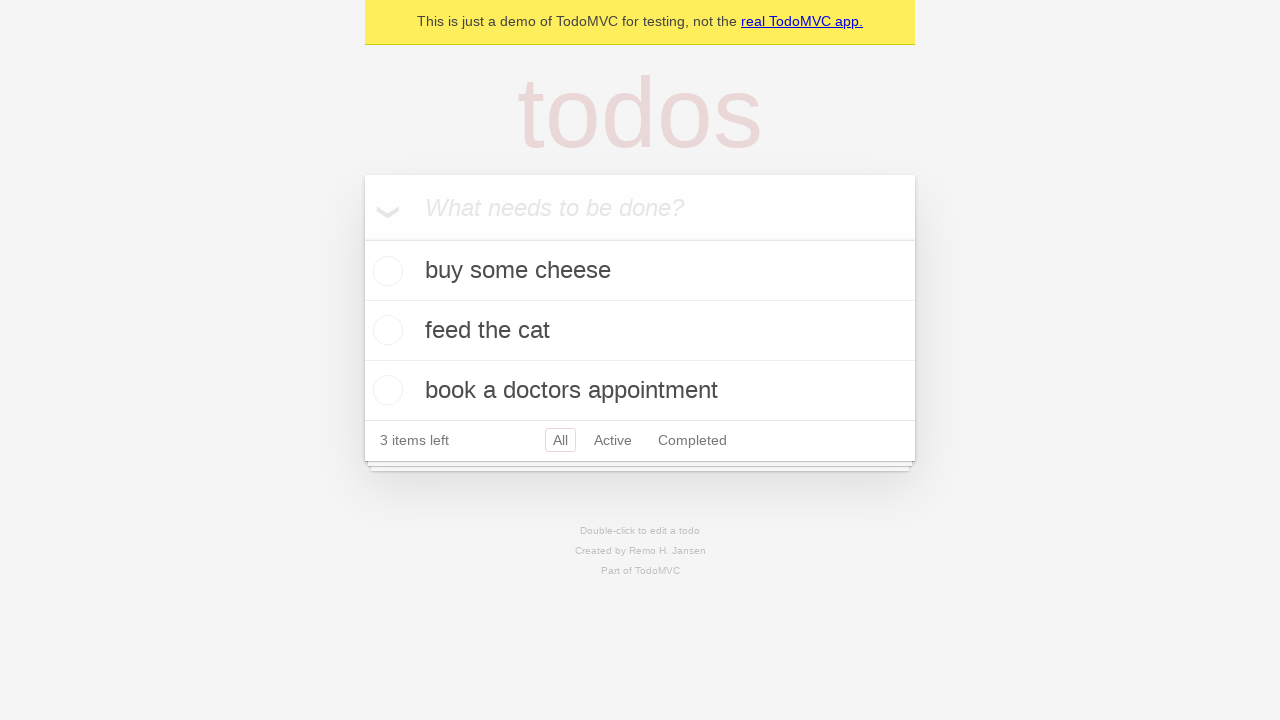

Located the mark all as complete checkbox
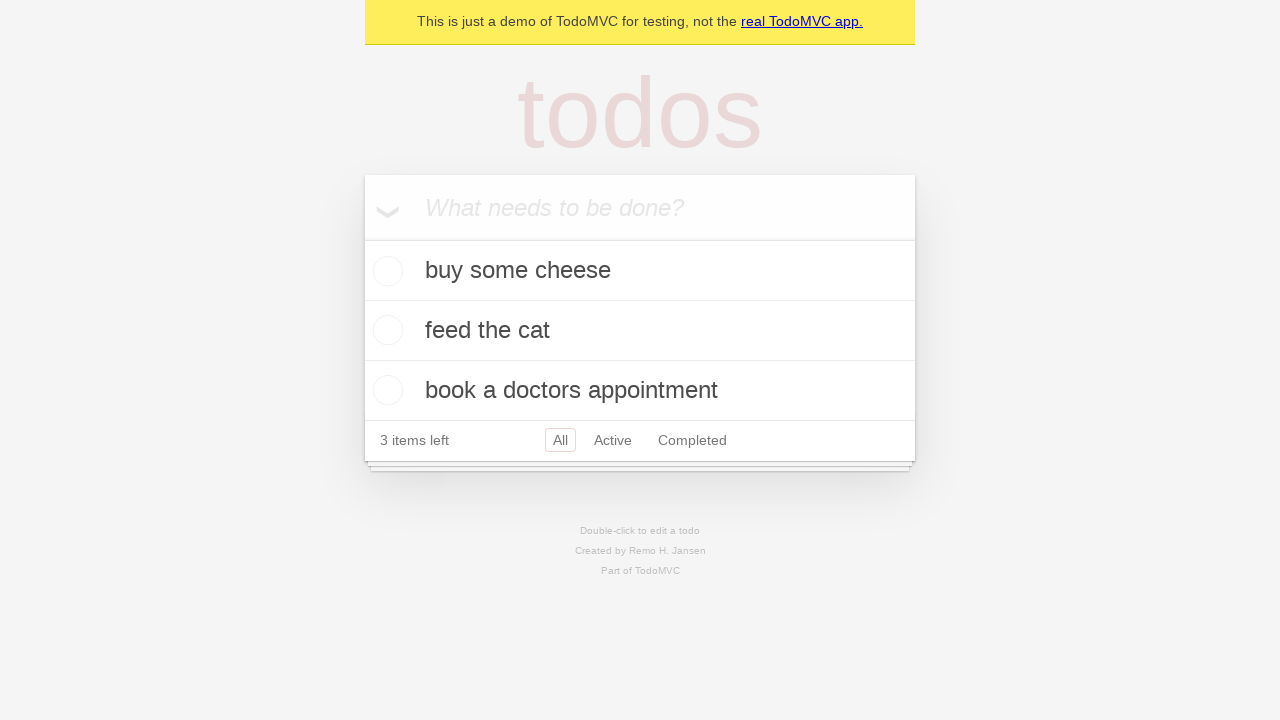

Checked the mark all as complete checkbox at (362, 238) on internal:label="Mark all as complete"i
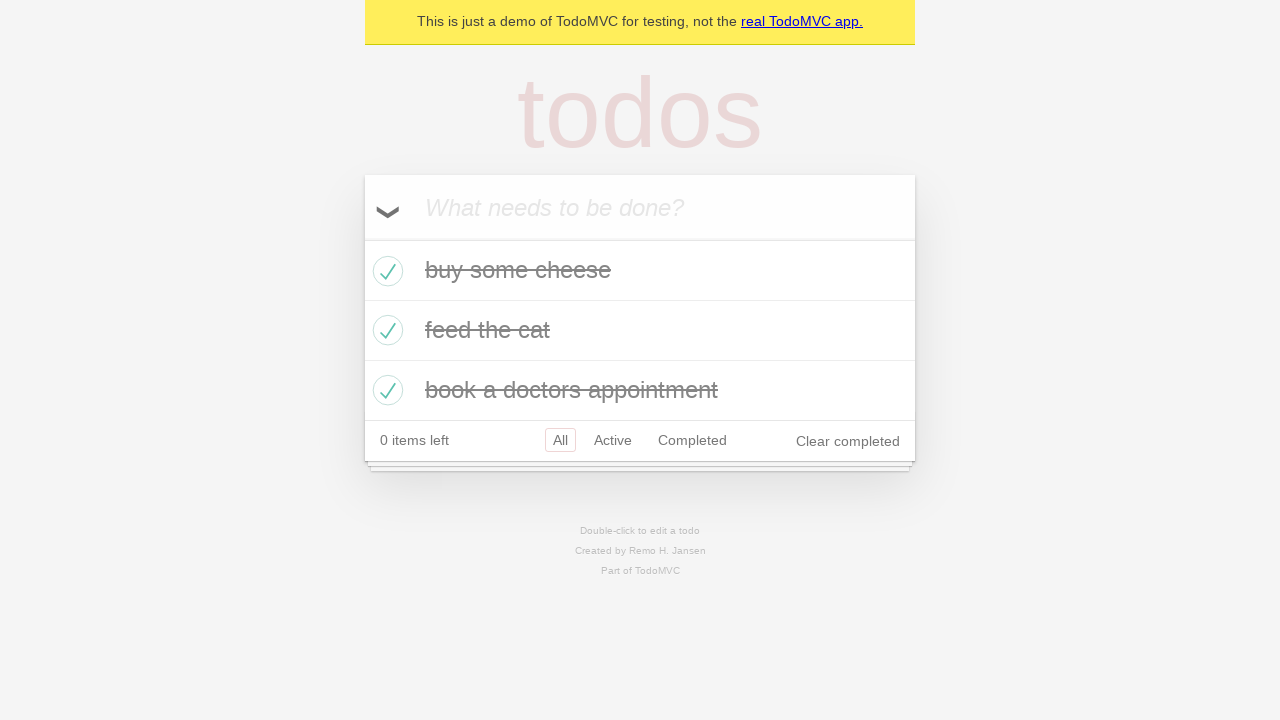

Located the first todo item
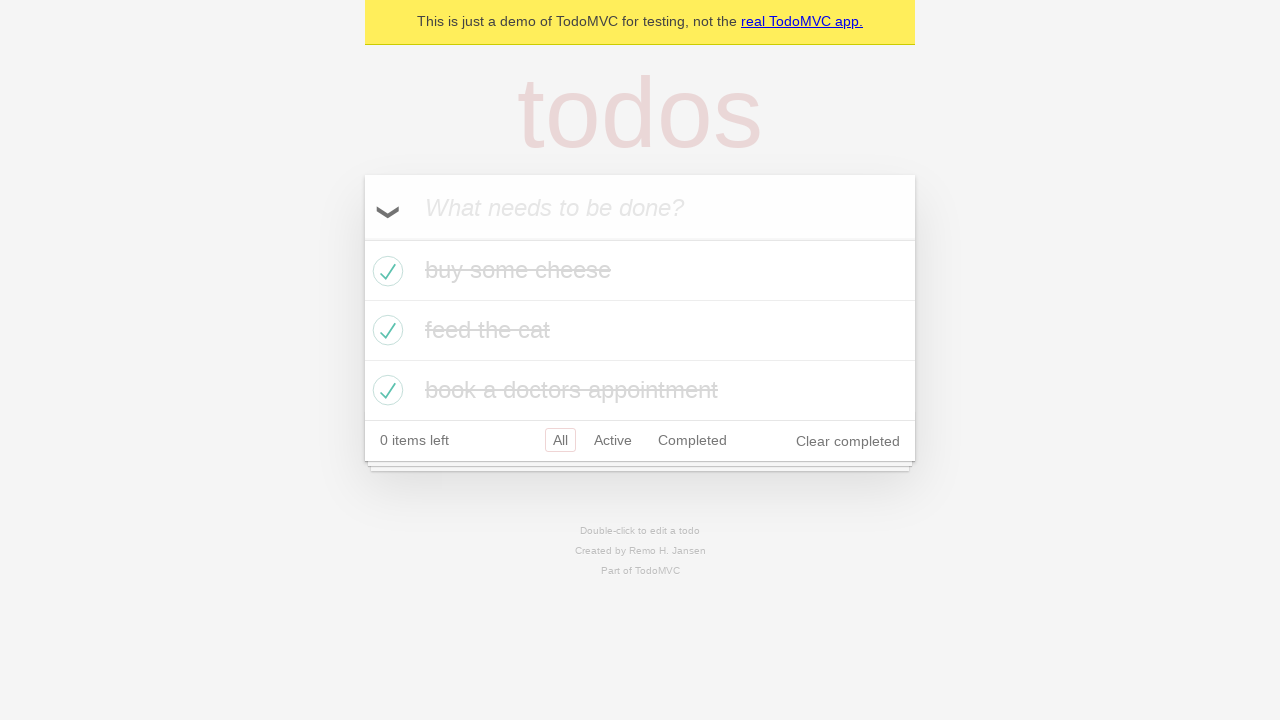

Unchecked the first todo item checkbox at (385, 271) on internal:testid=[data-testid="todo-item"s] >> nth=0 >> internal:role=checkbox
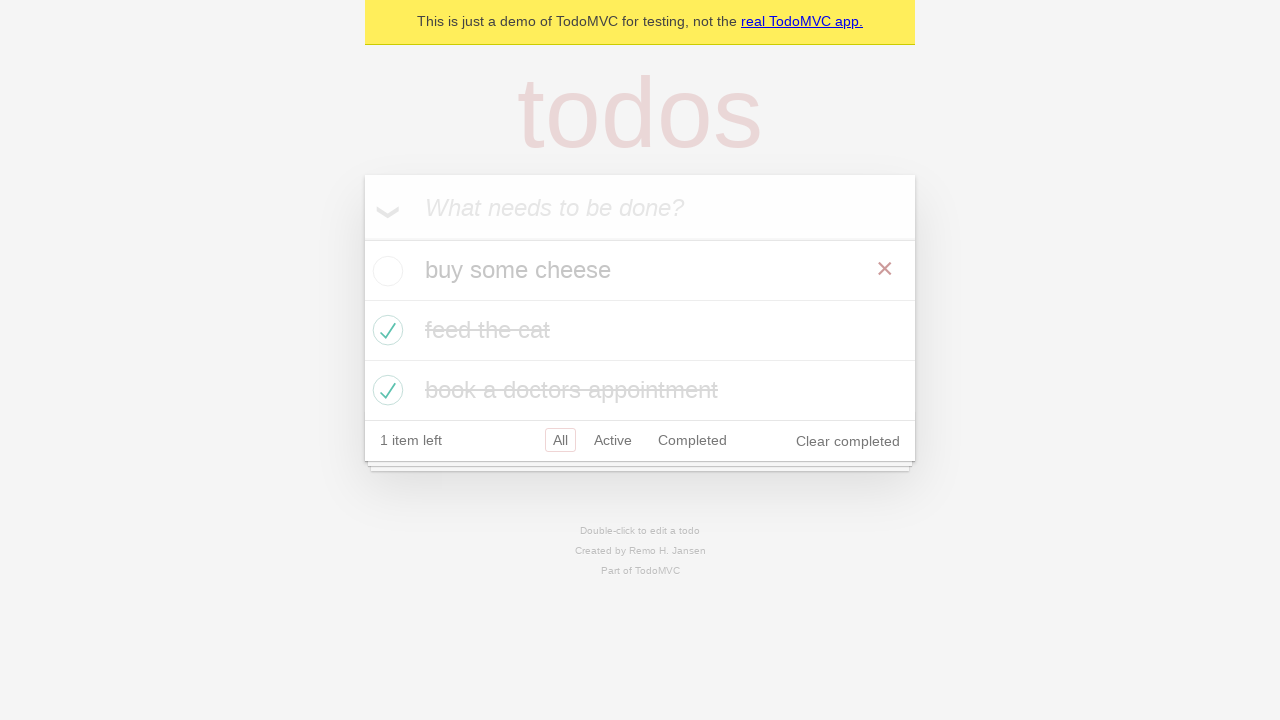

Checked the first todo item checkbox again at (385, 271) on internal:testid=[data-testid="todo-item"s] >> nth=0 >> internal:role=checkbox
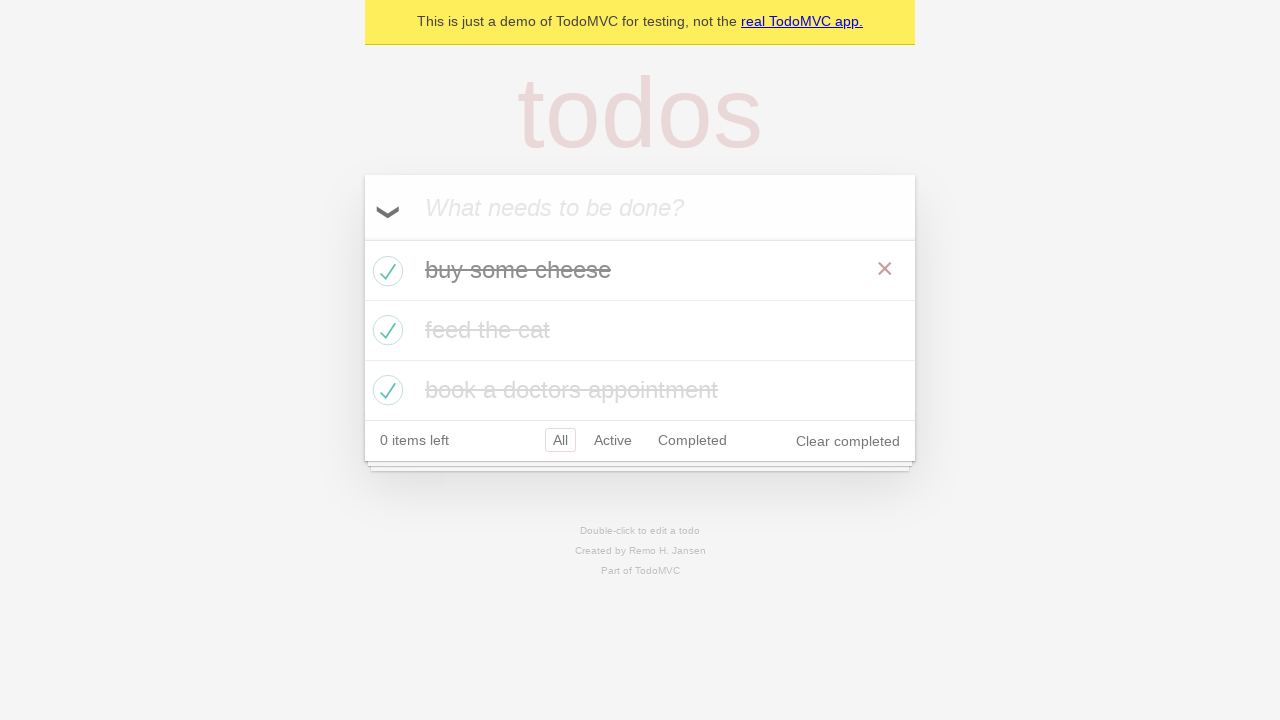

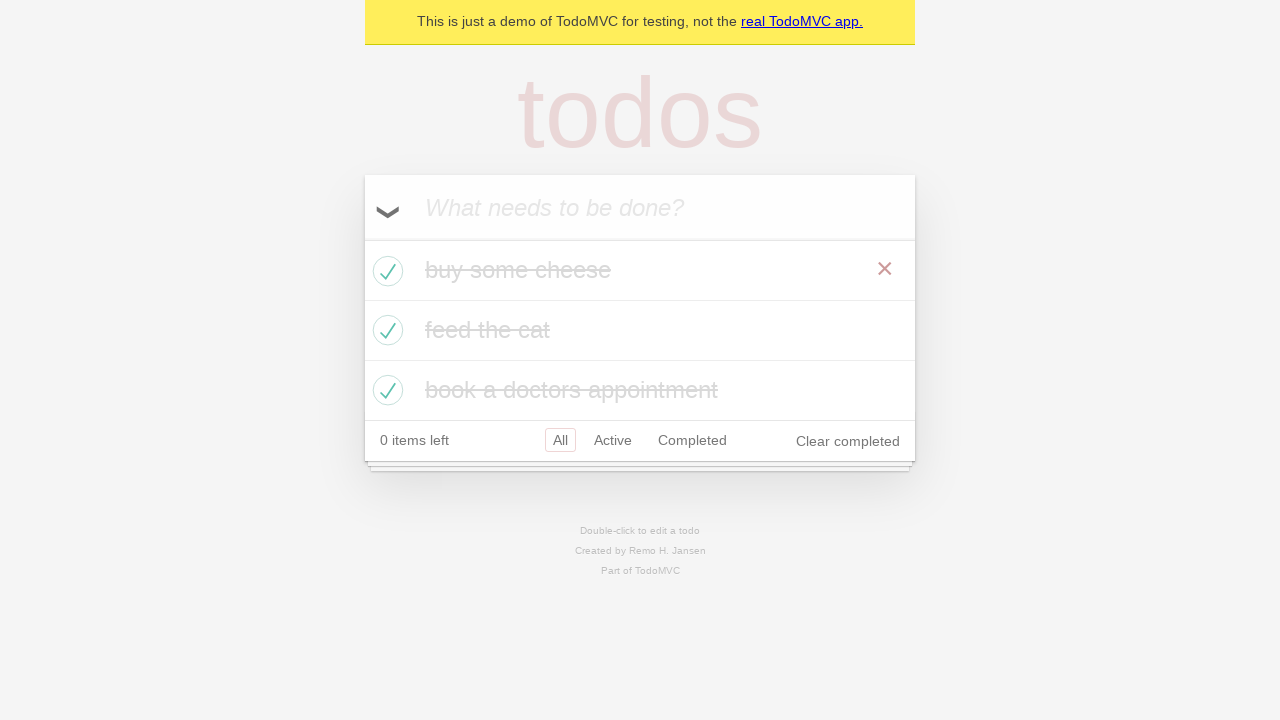